Tests Google Translate functionality by entering Italian text and waiting for the English translation to appear

Starting URL: https://translate.google.com/?sl=it&tl=en&op=translate

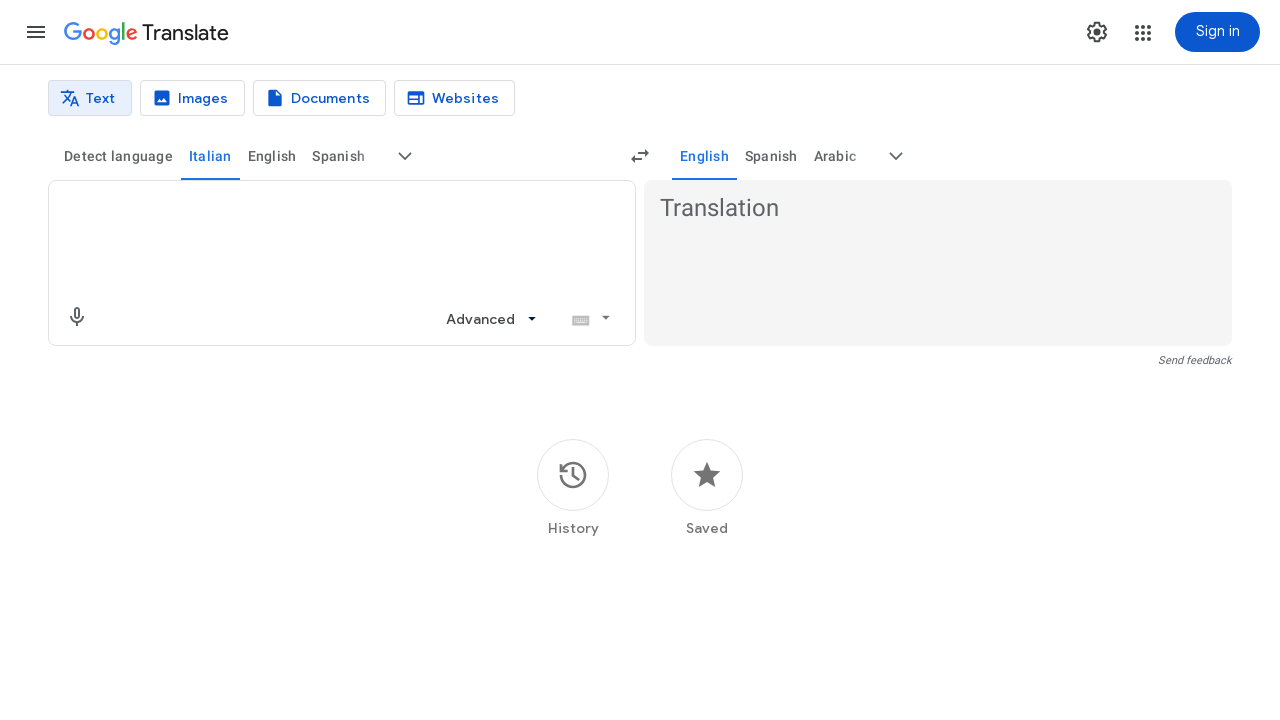

Waited for source text input area to be available
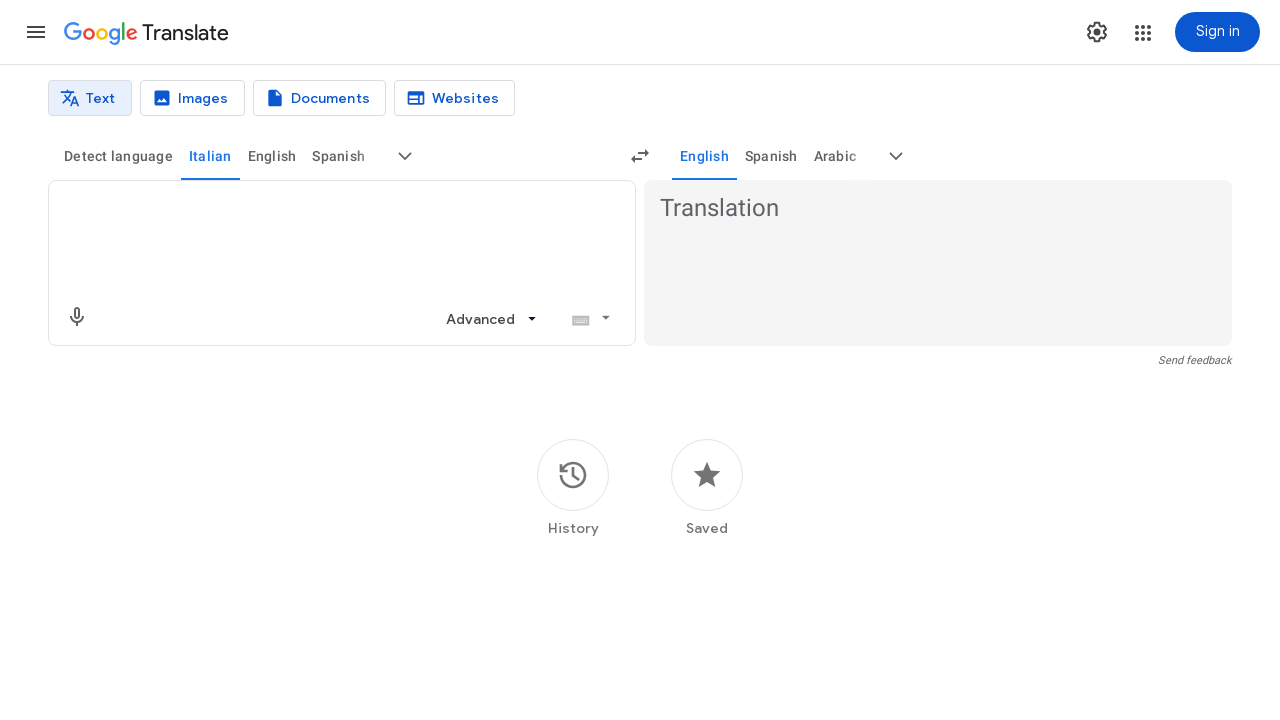

Filled source text area with Italian text 'Buongiorno, come stai oggi?' on textarea[aria-label='Source text']
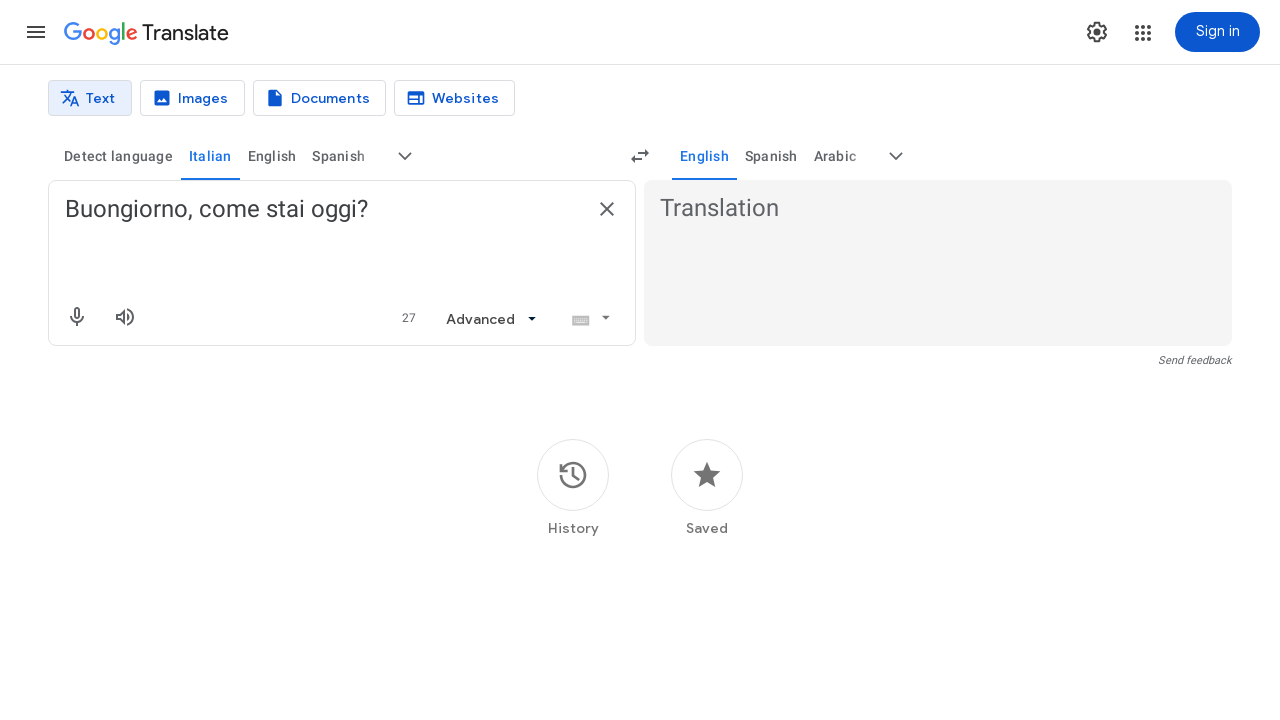

English translation appeared in the output area
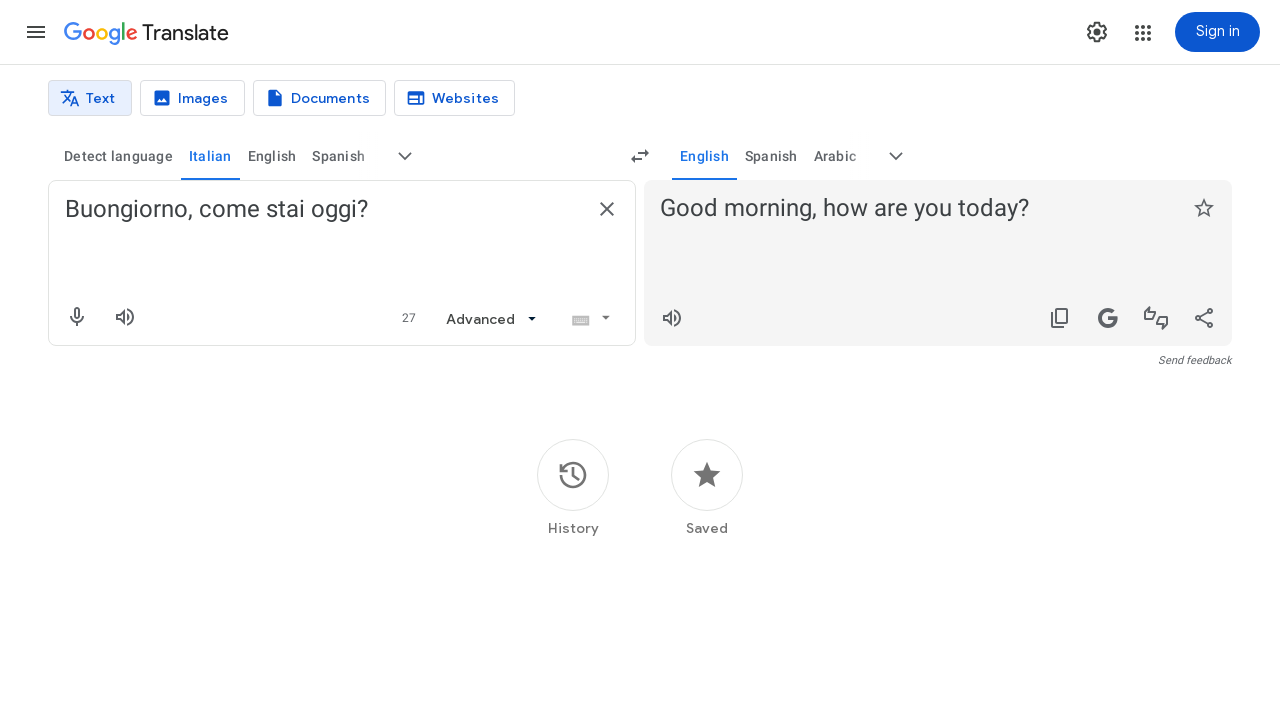

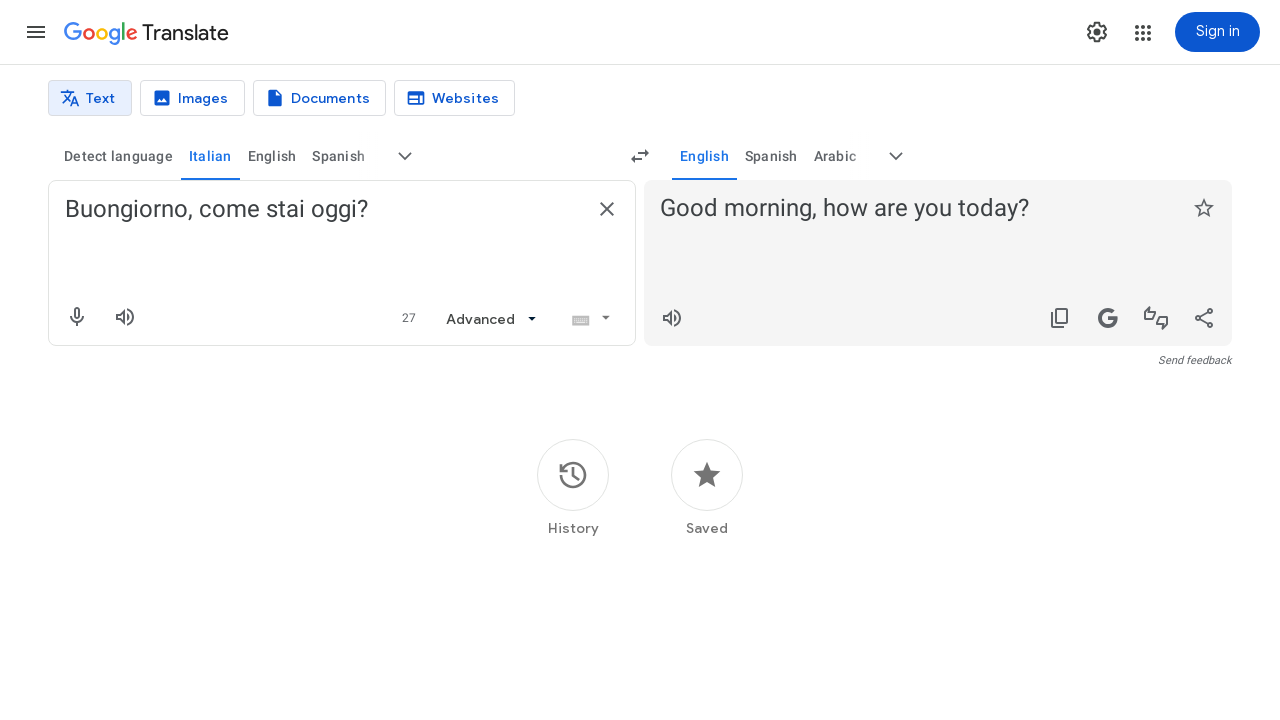